Clicks the Web form button in section three and verifies navigation to the web form page

Starting URL: https://bonigarcia.dev/selenium-webdriver-java/

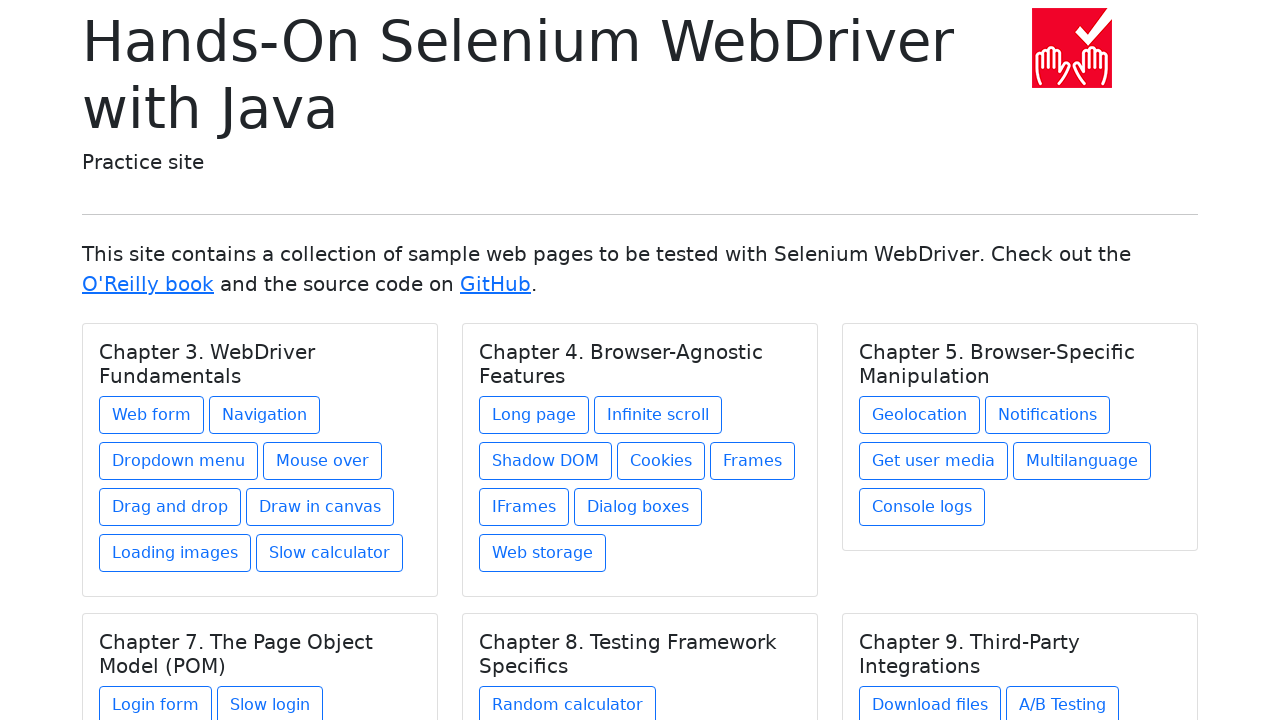

Clicked the Web form button in section three at (152, 415) on text=Web form
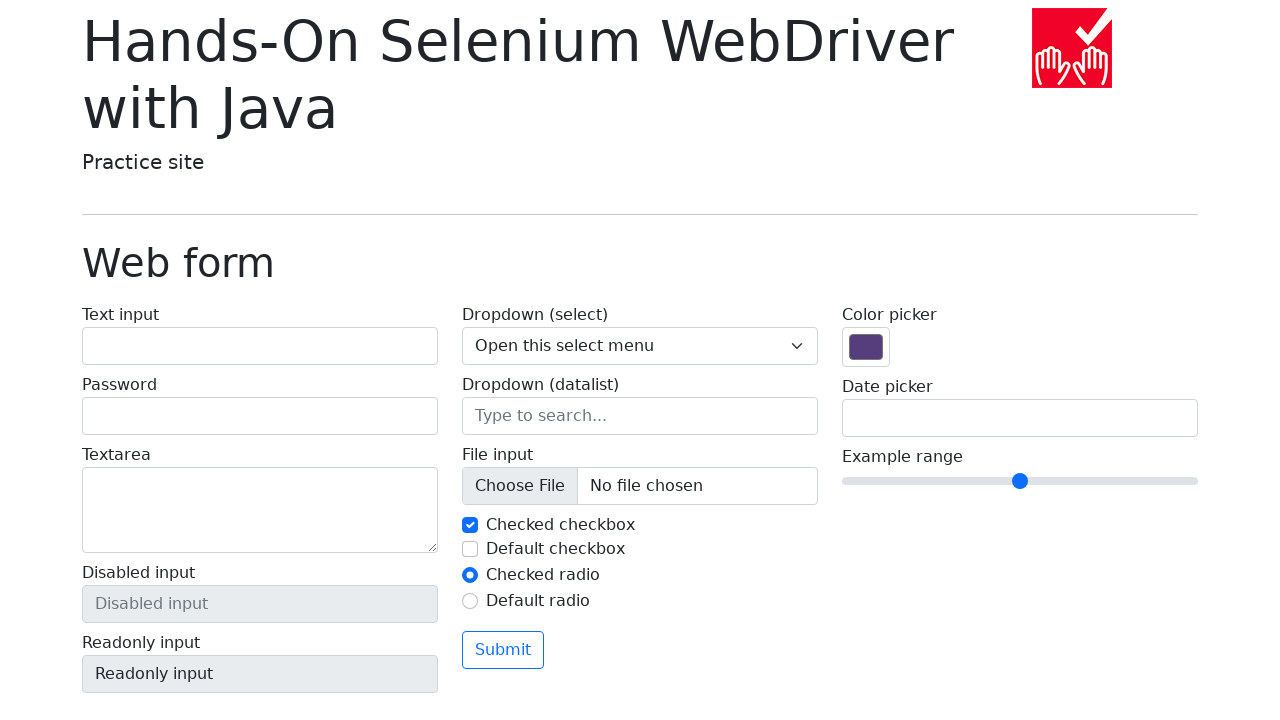

Verified navigation to web form page
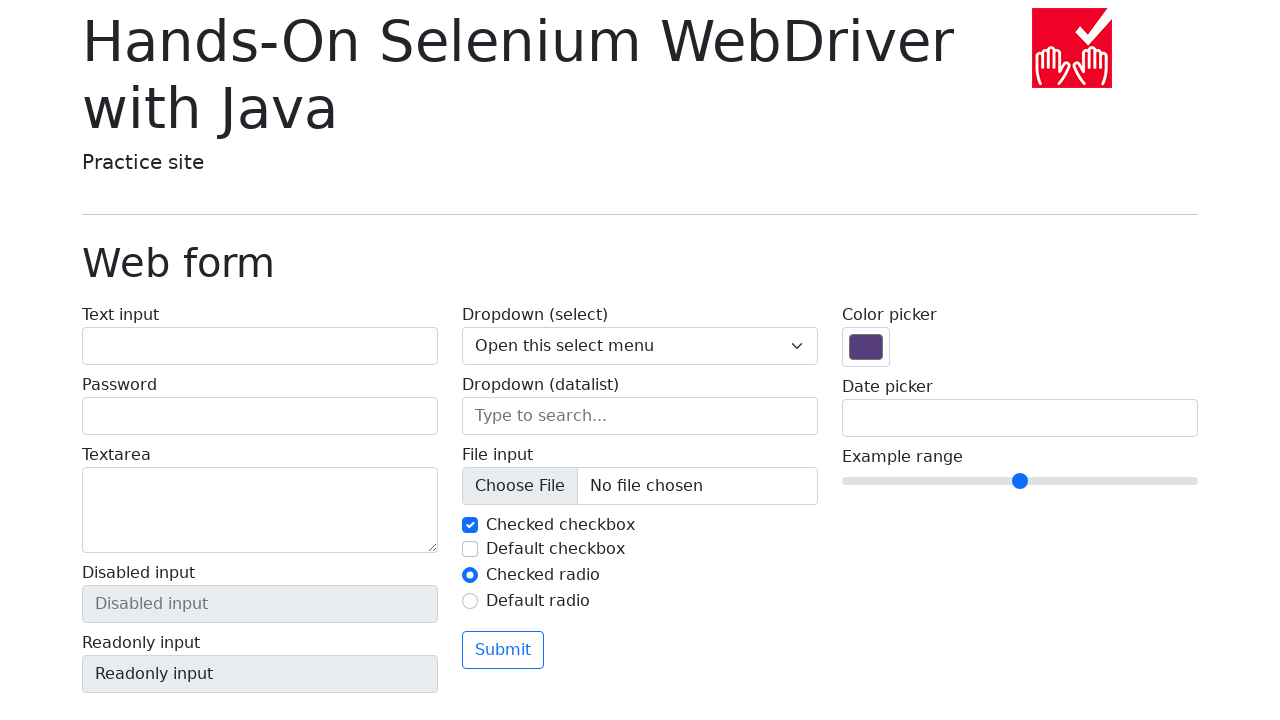

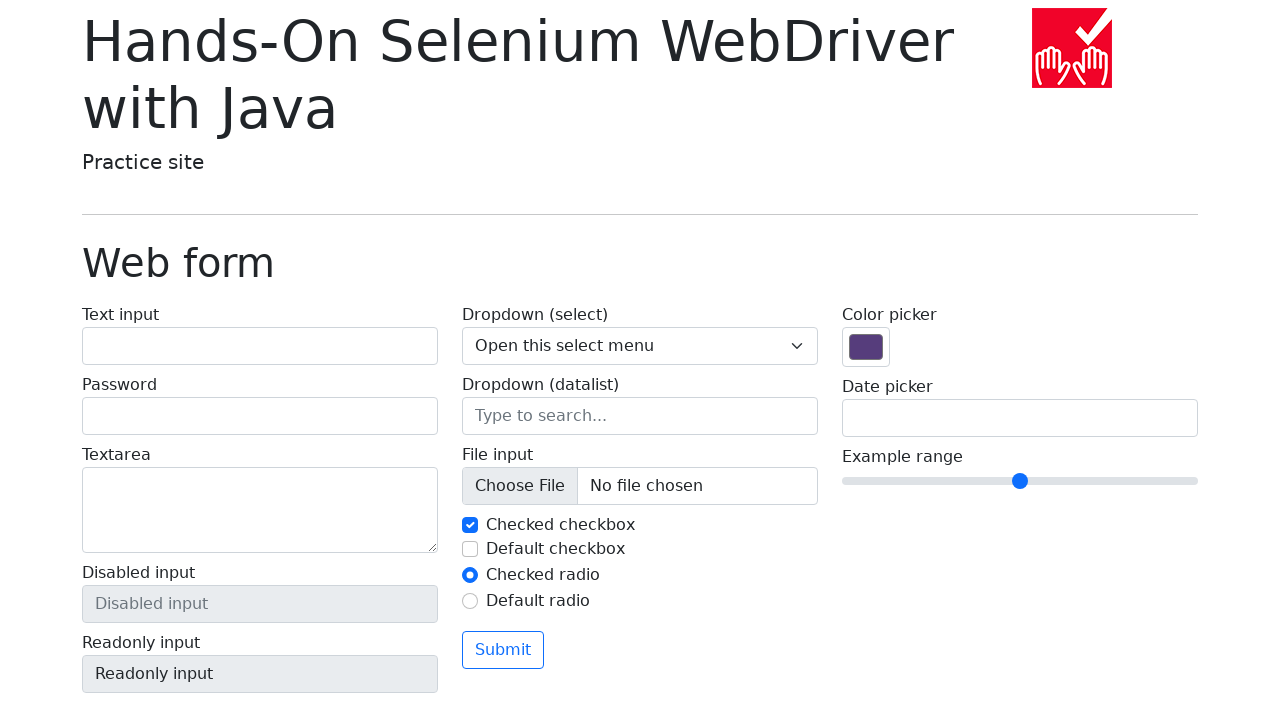